Tests injecting jQuery Growl library into a page via JavaScript execution and displaying notification messages in the browser

Starting URL: http://the-internet.herokuapp.com

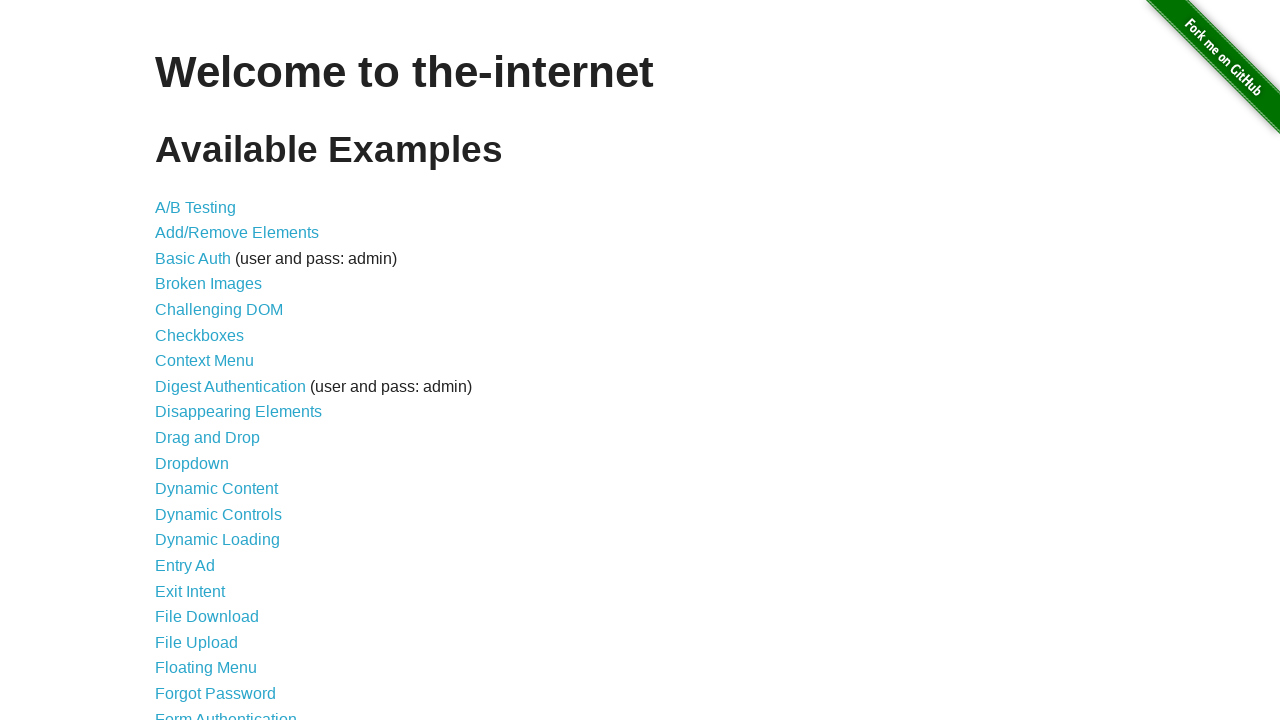

Injected jQuery library into page if not already present
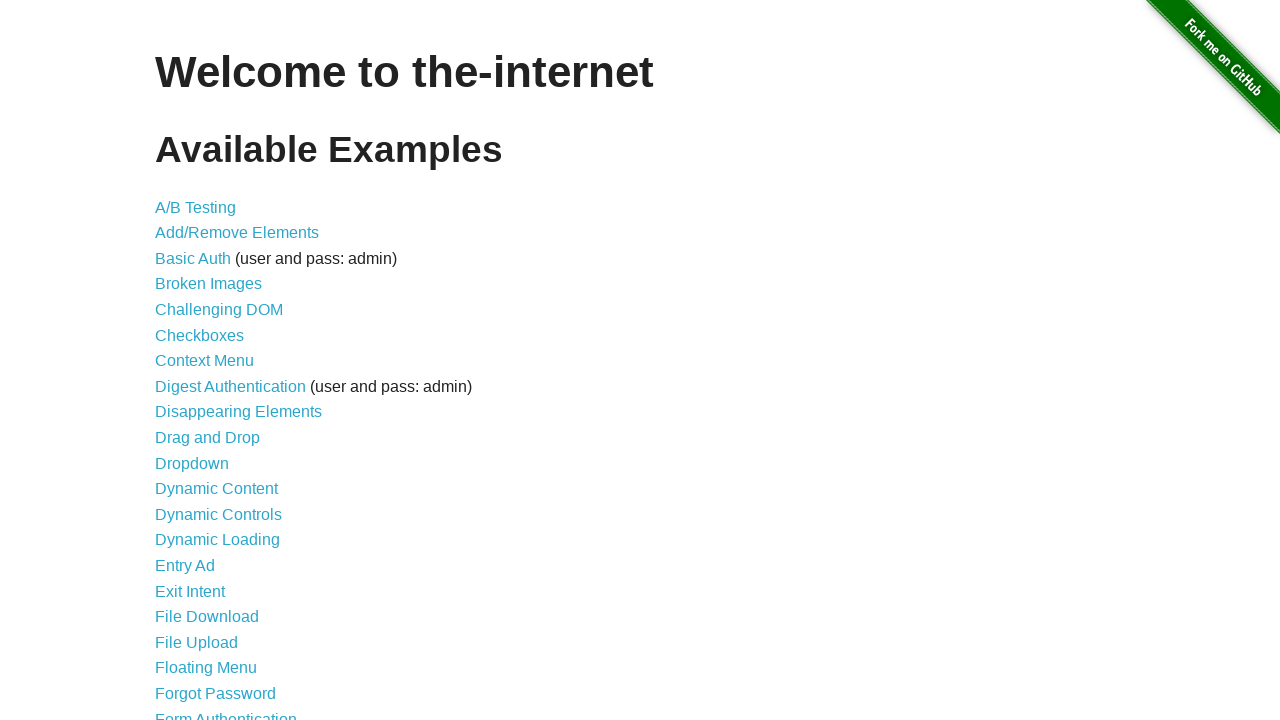

Verified jQuery library loaded successfully
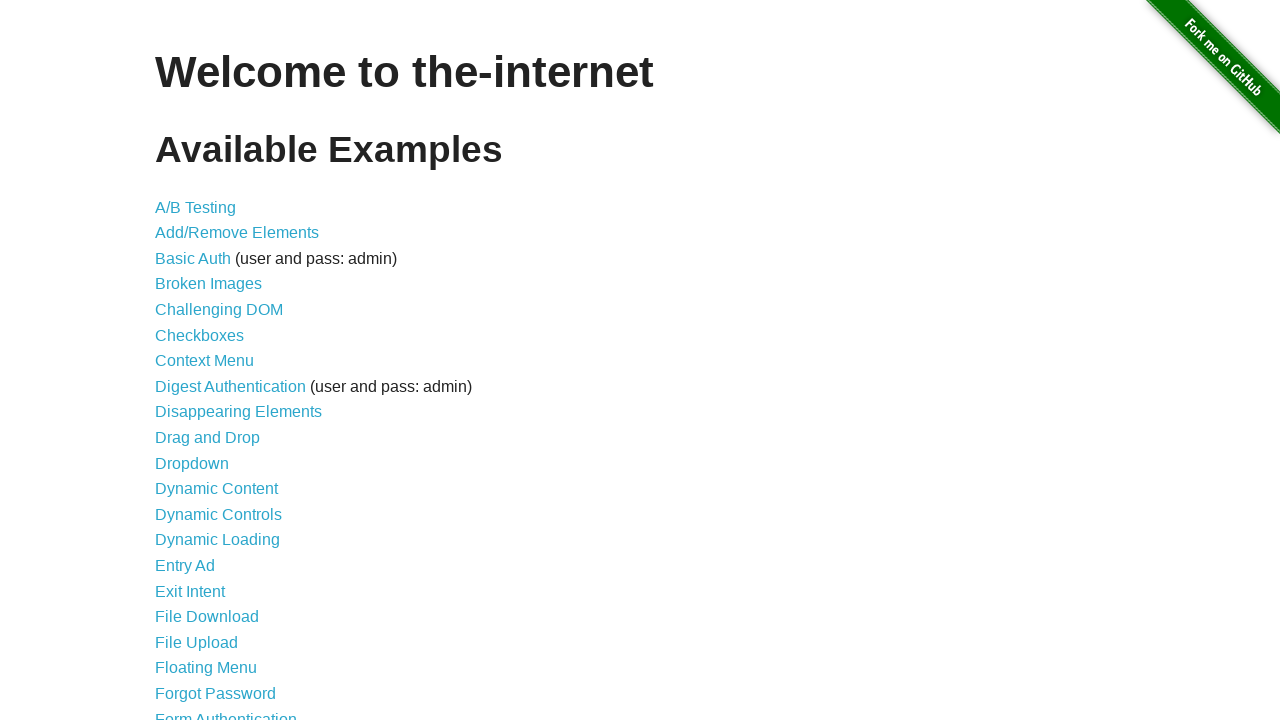

Injected jQuery Growl library script into page
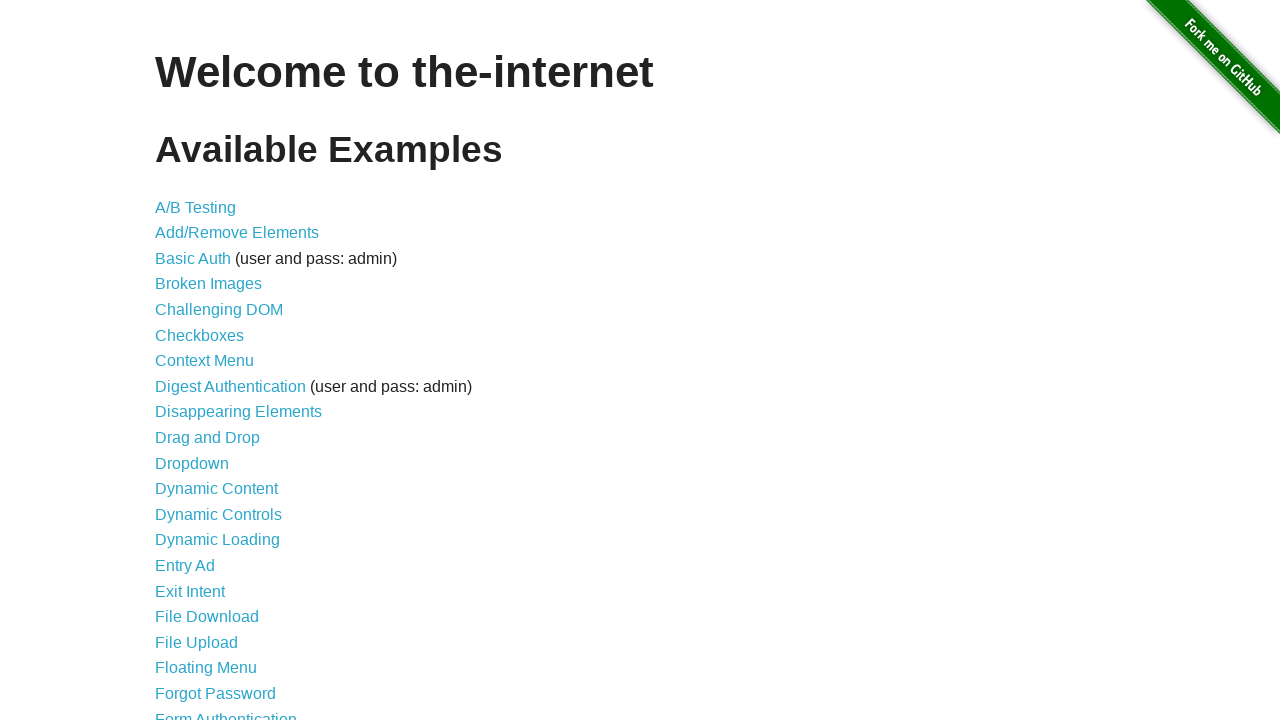

Injected jQuery Growl stylesheet into page head
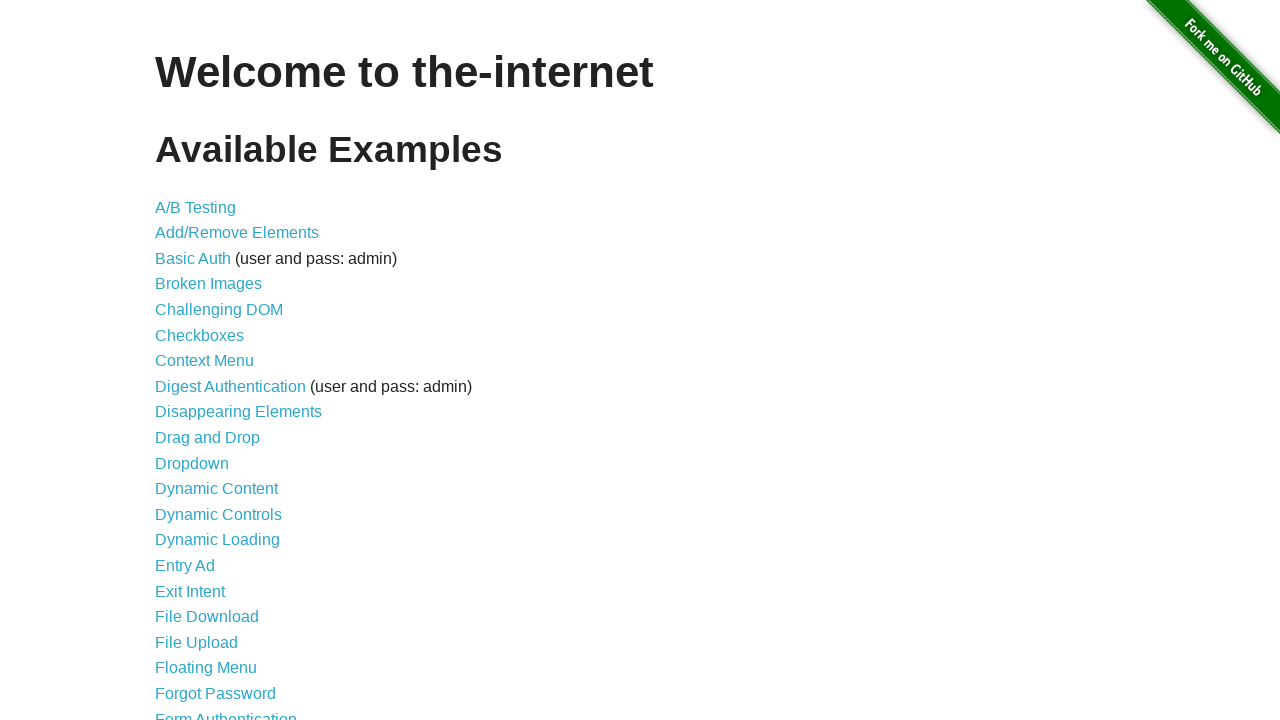

Verified jQuery Growl library function is available
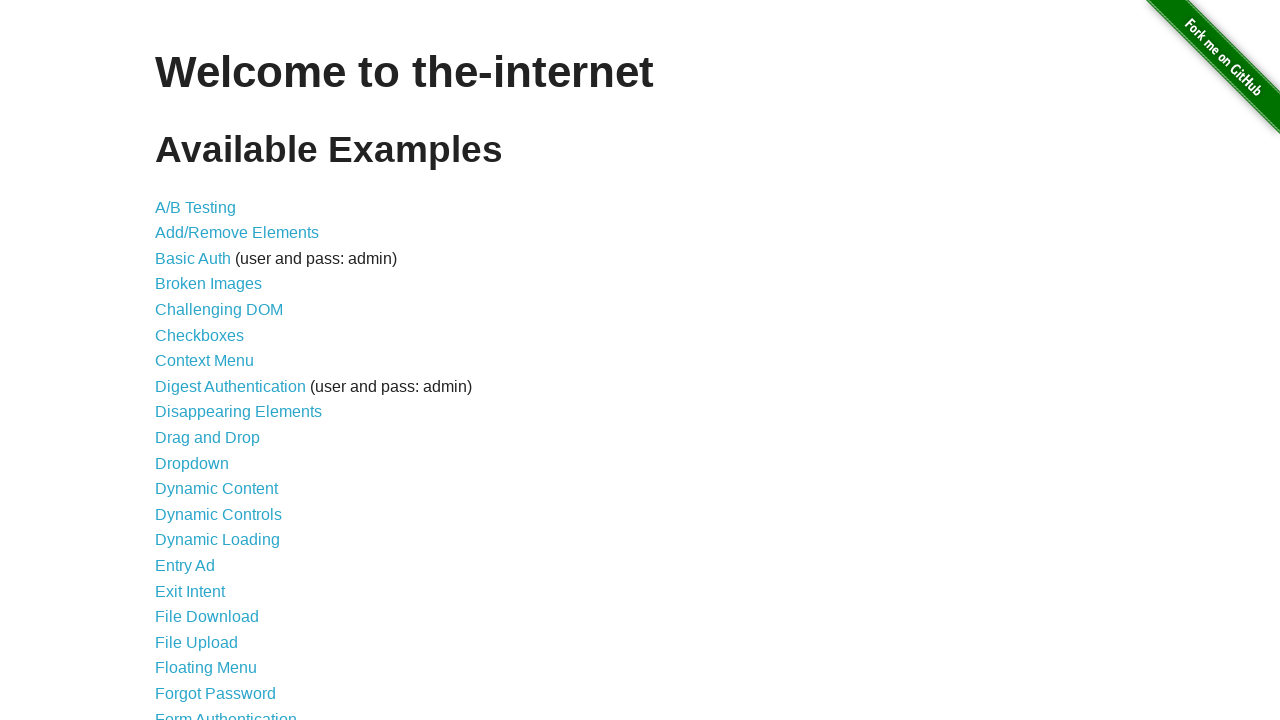

Triggered Growl notification with title 'GET' and message '/'
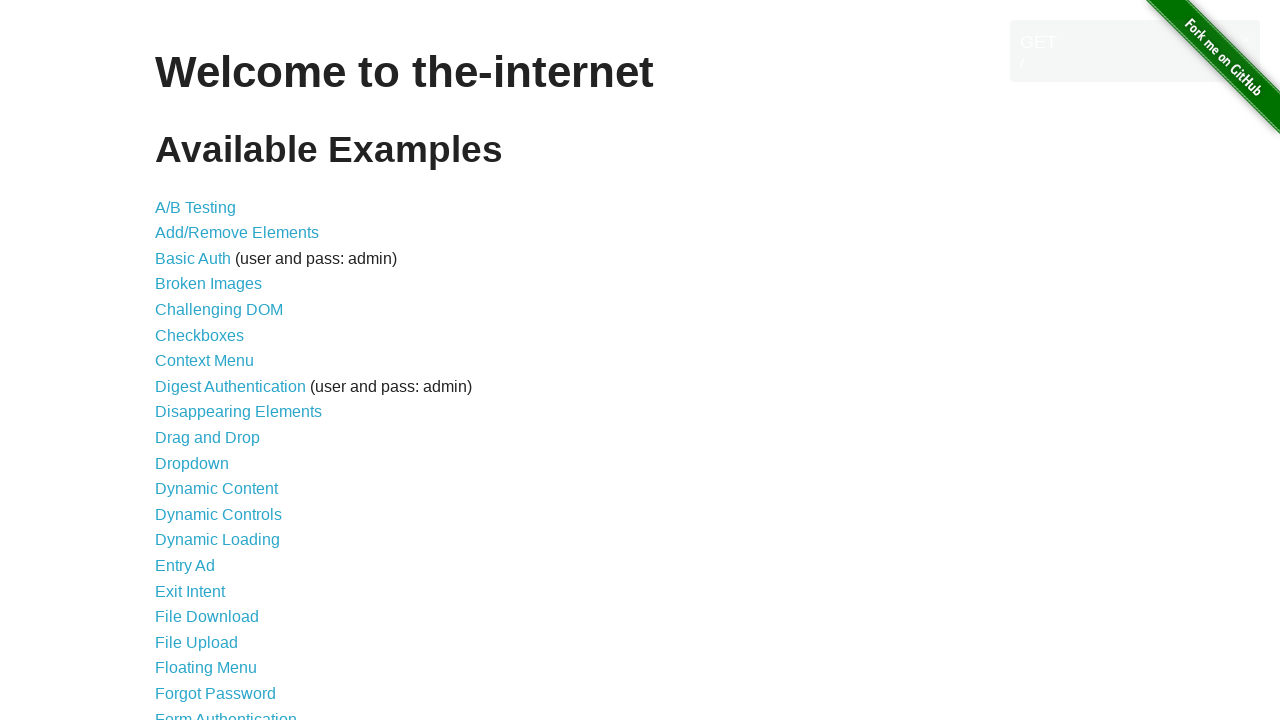

Growl notification appeared on page
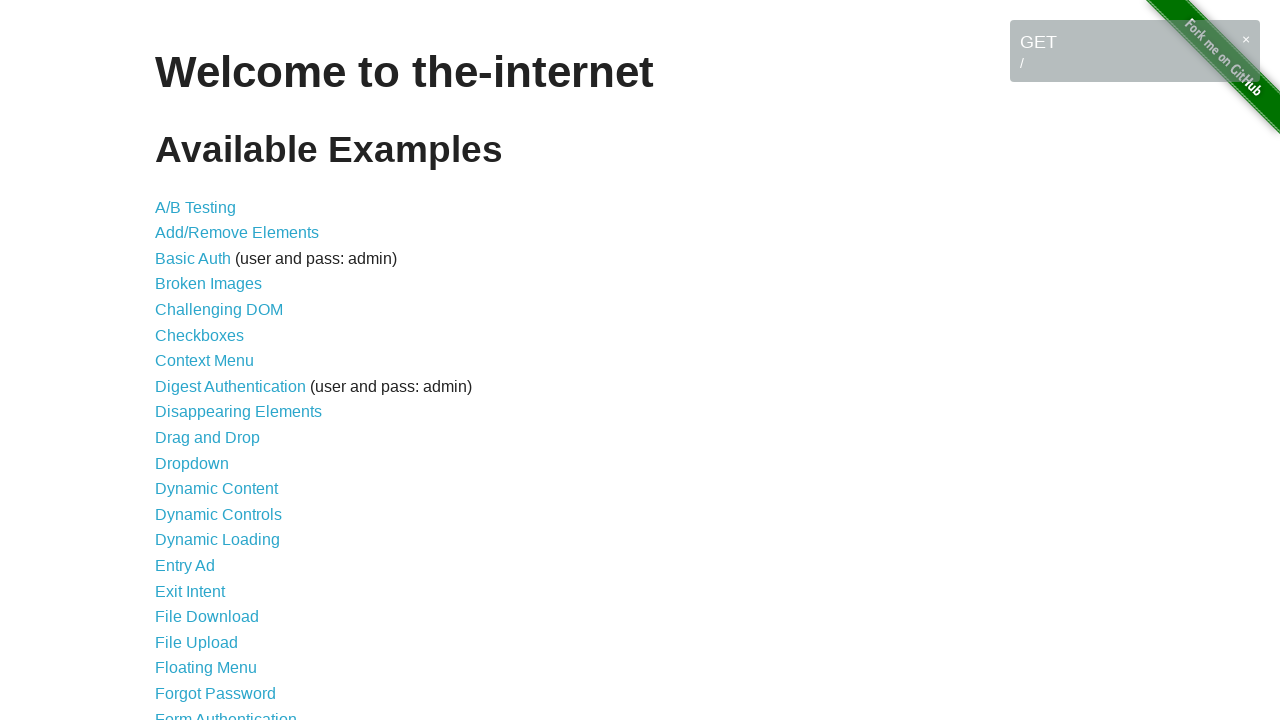

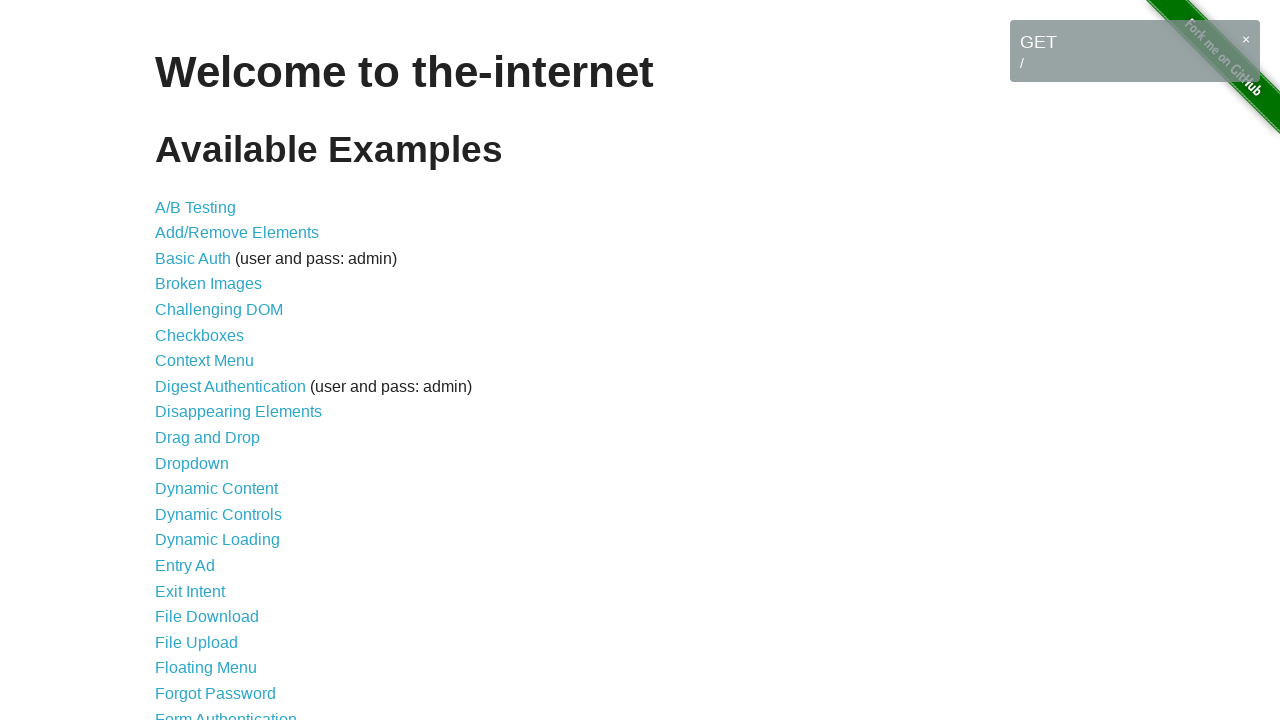